Tests navigation on the itexps.net website by clicking through various dropdown menu labels to verify they are interactive and accessible.

Starting URL: https://www.itexps.net/

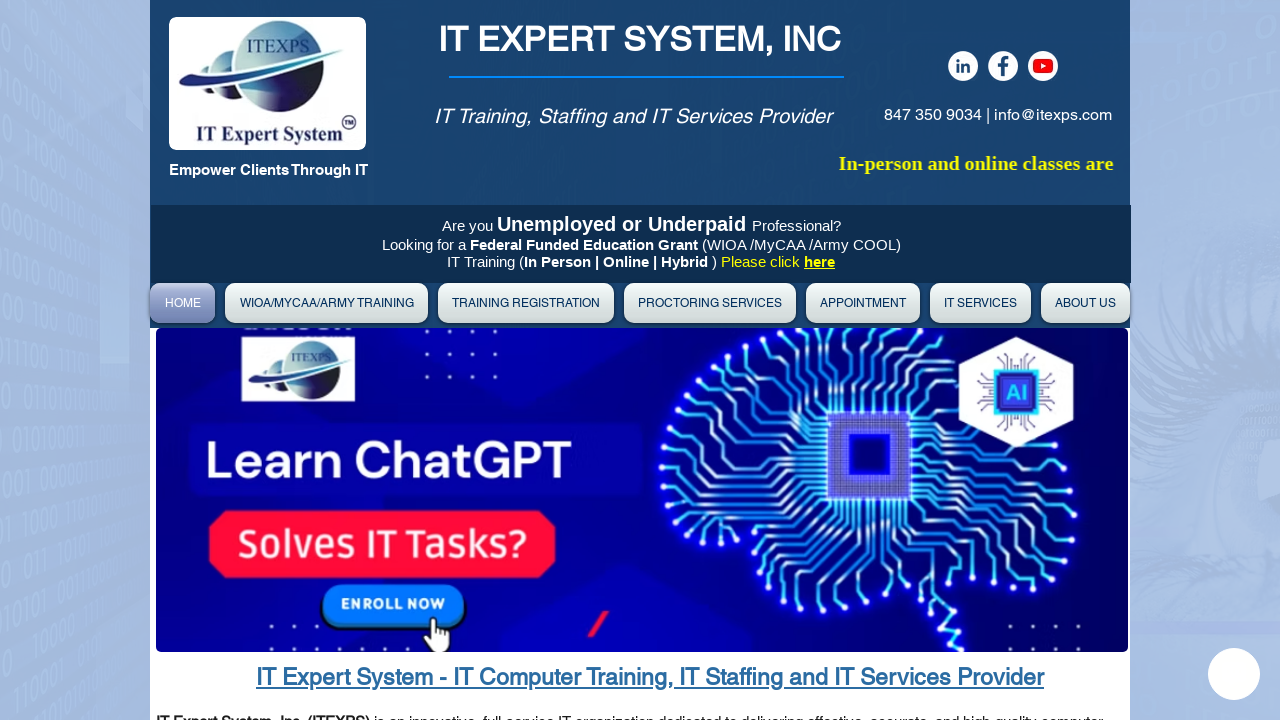

Navigated to https://www.itexps.net/
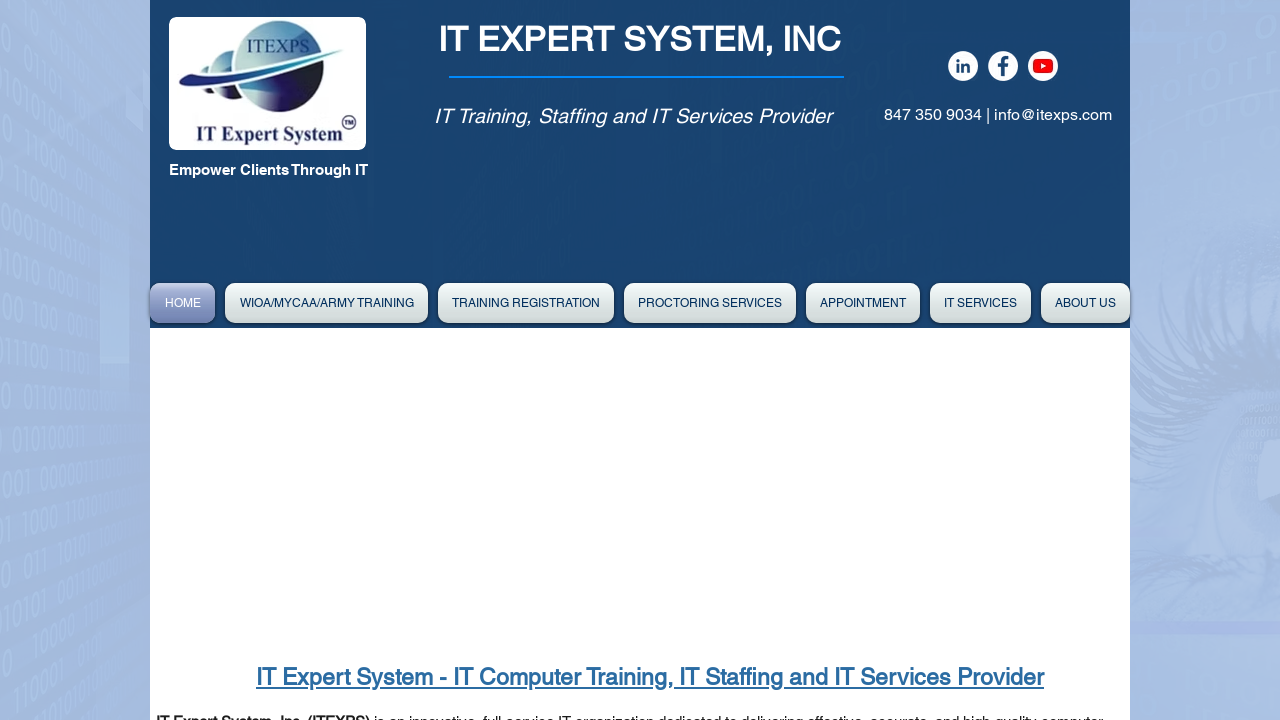

Clicked dropdown menu item 02 at (526, 303) on #DrpDwnMn02label
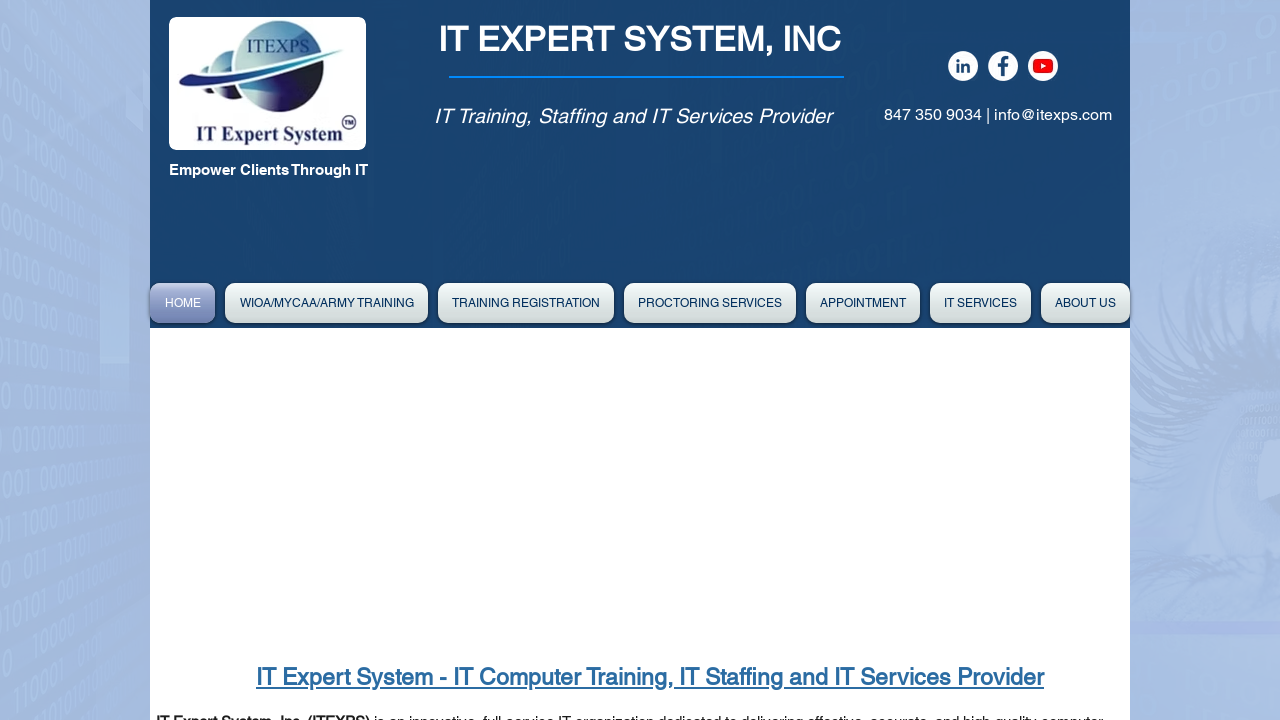

Clicked dropdown menu item 03 at (710, 303) on #DrpDwnMn03label
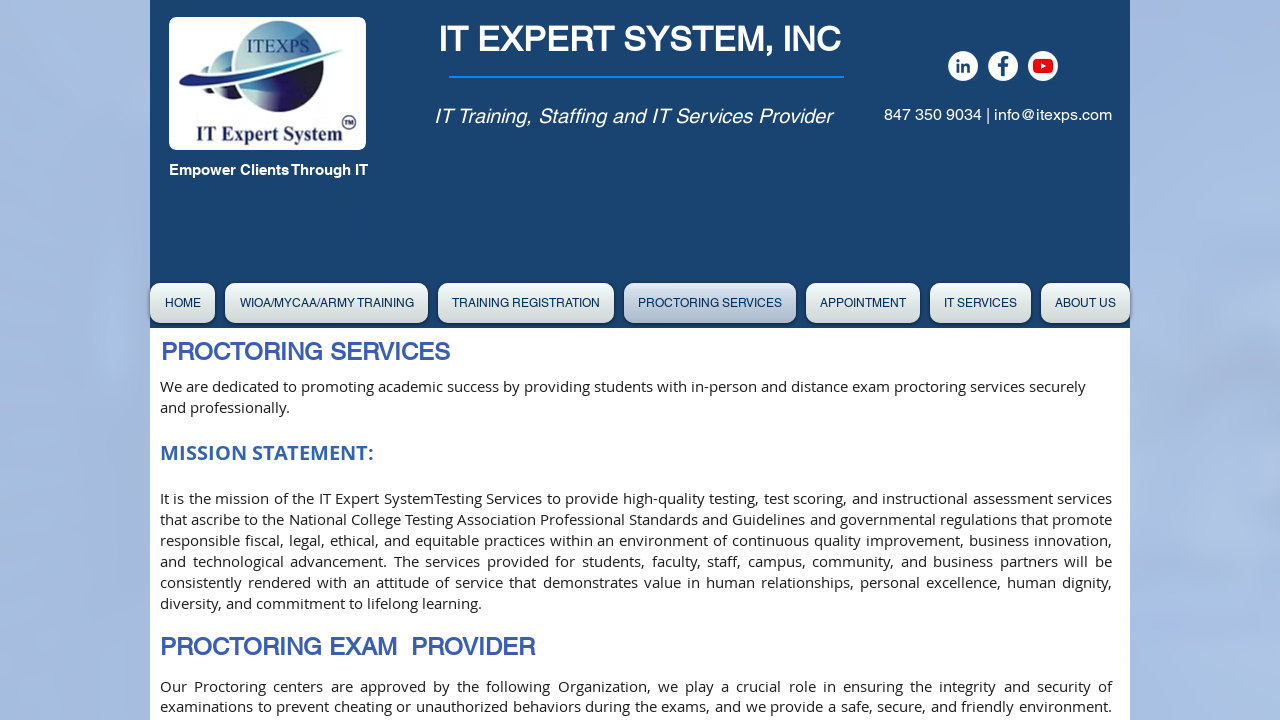

Clicked dropdown menu item 04 at (863, 303) on #DrpDwnMn04label
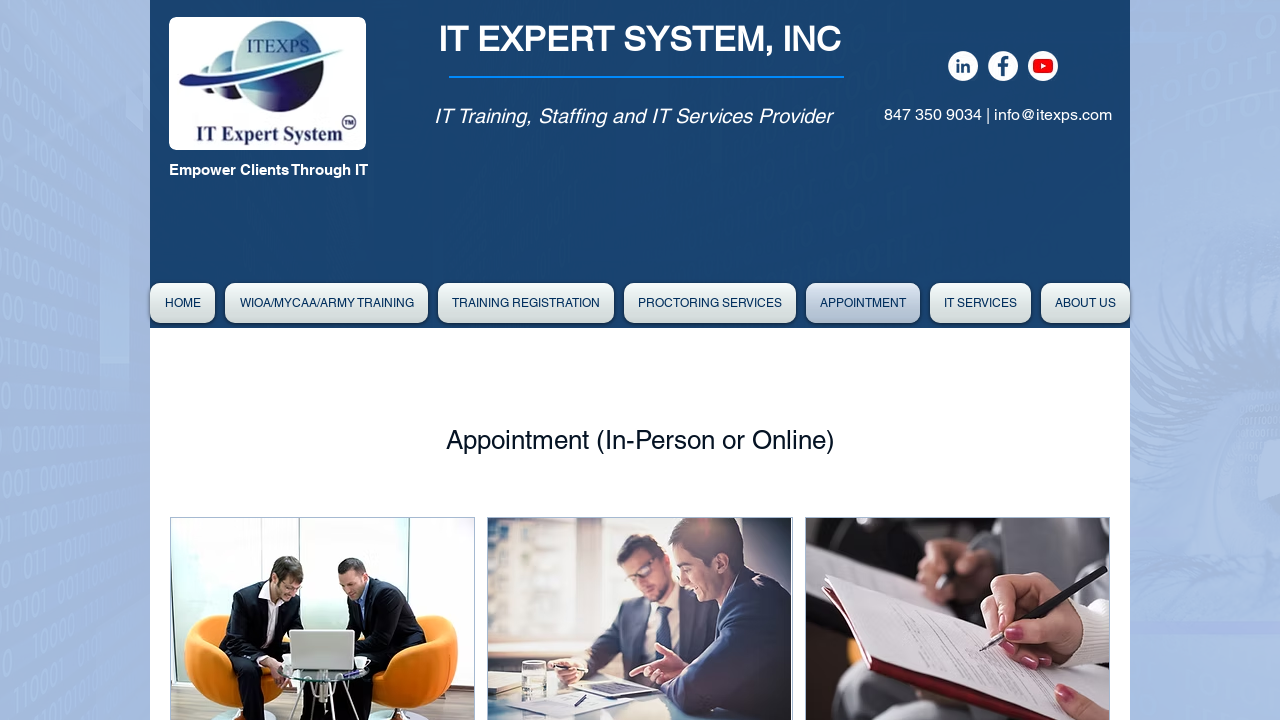

Clicked dropdown menu item 05 at (980, 303) on #DrpDwnMn05label
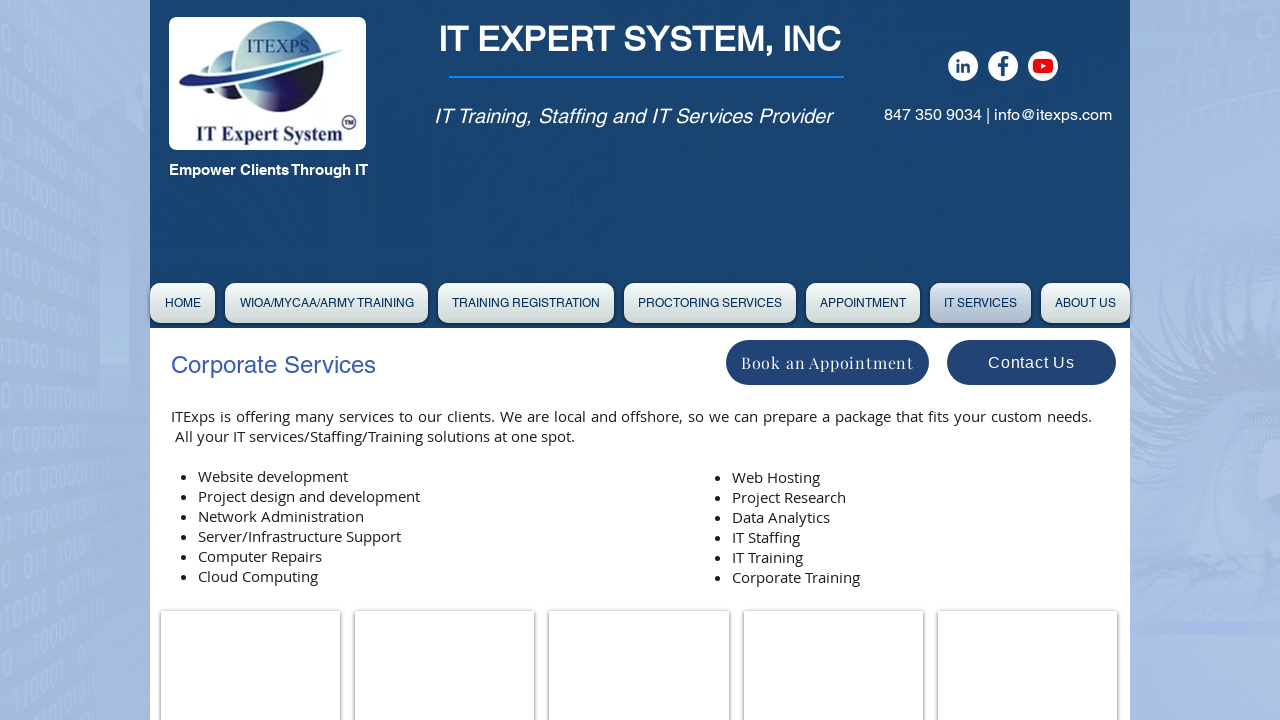

Clicked dropdown menu item 06 at (1086, 303) on #DrpDwnMn06label
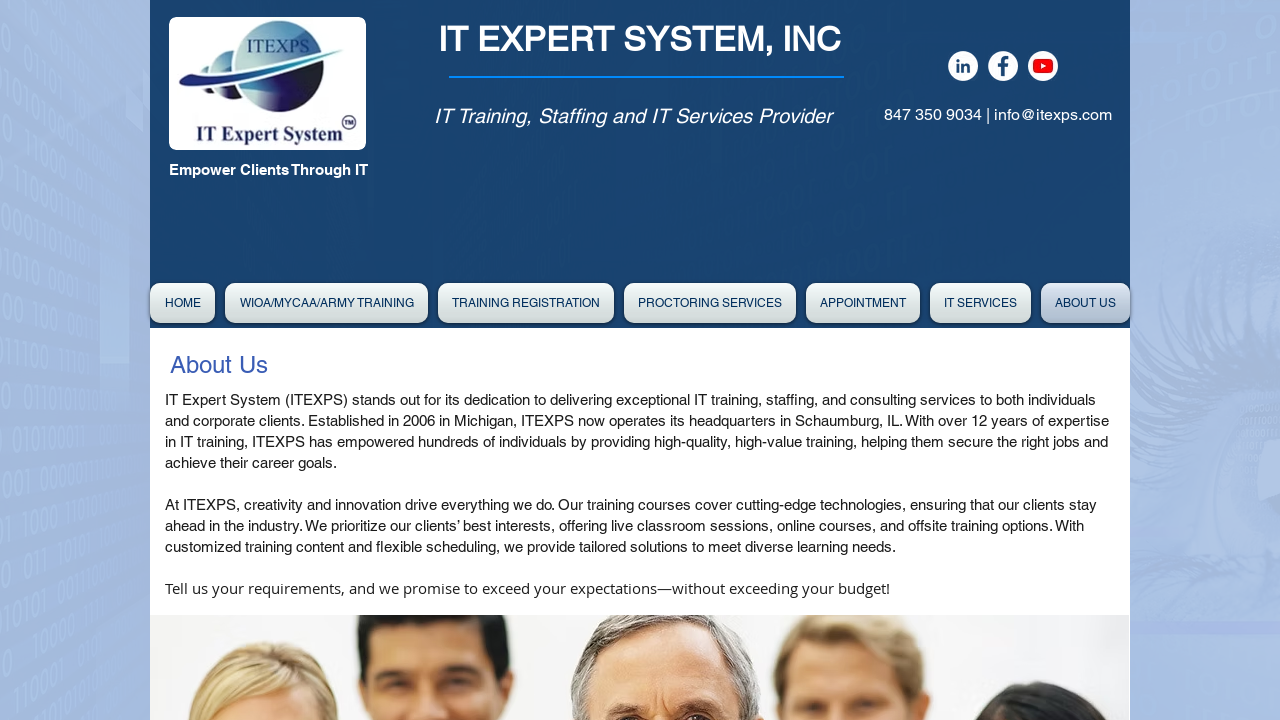

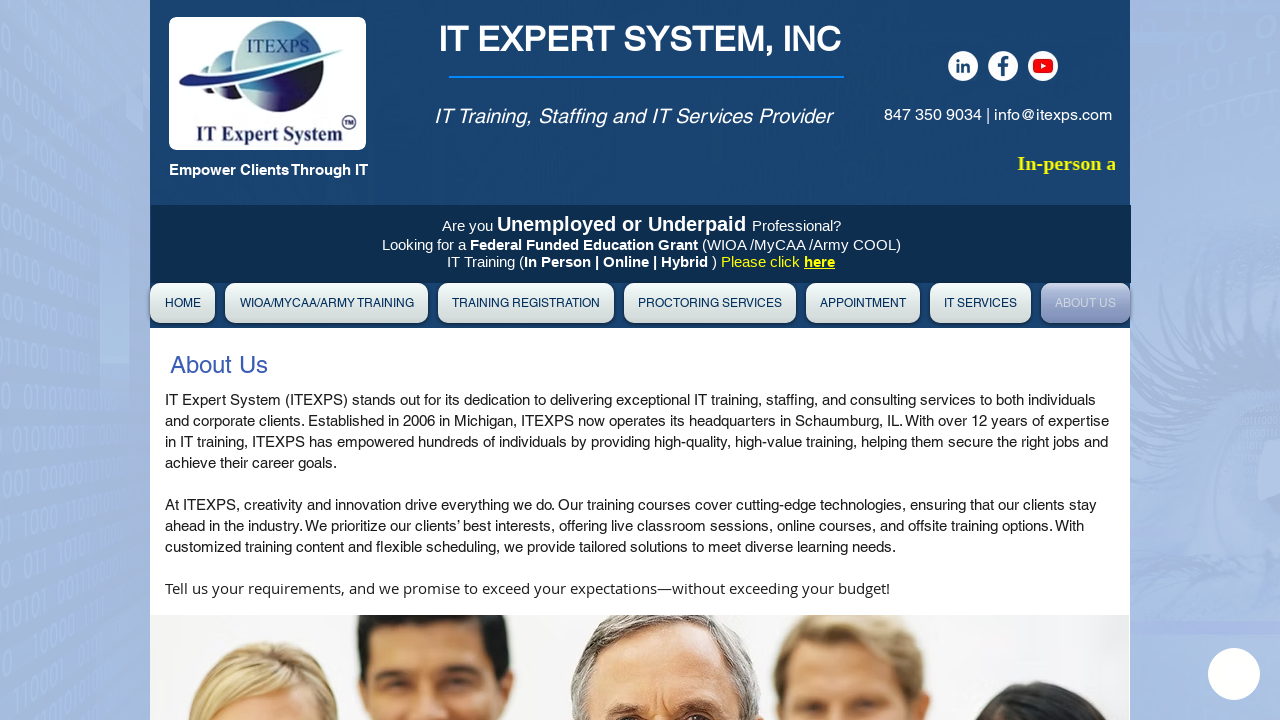